Navigates to dynamic properties page and tests clicking a button that becomes enabled after a delay

Starting URL: https://demoqa.com/alerts

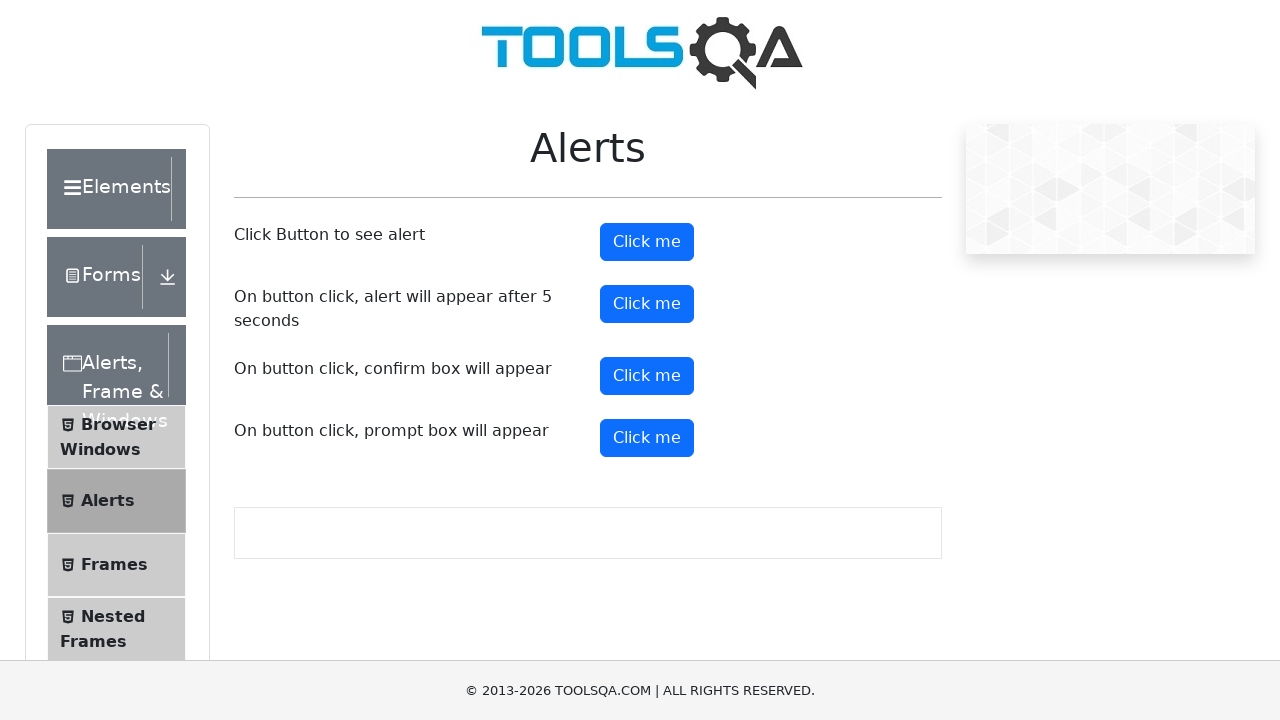

Clicked on Elements section at (109, 189) on xpath=//div[@class='header-text' and contains(text(),'Elements')]
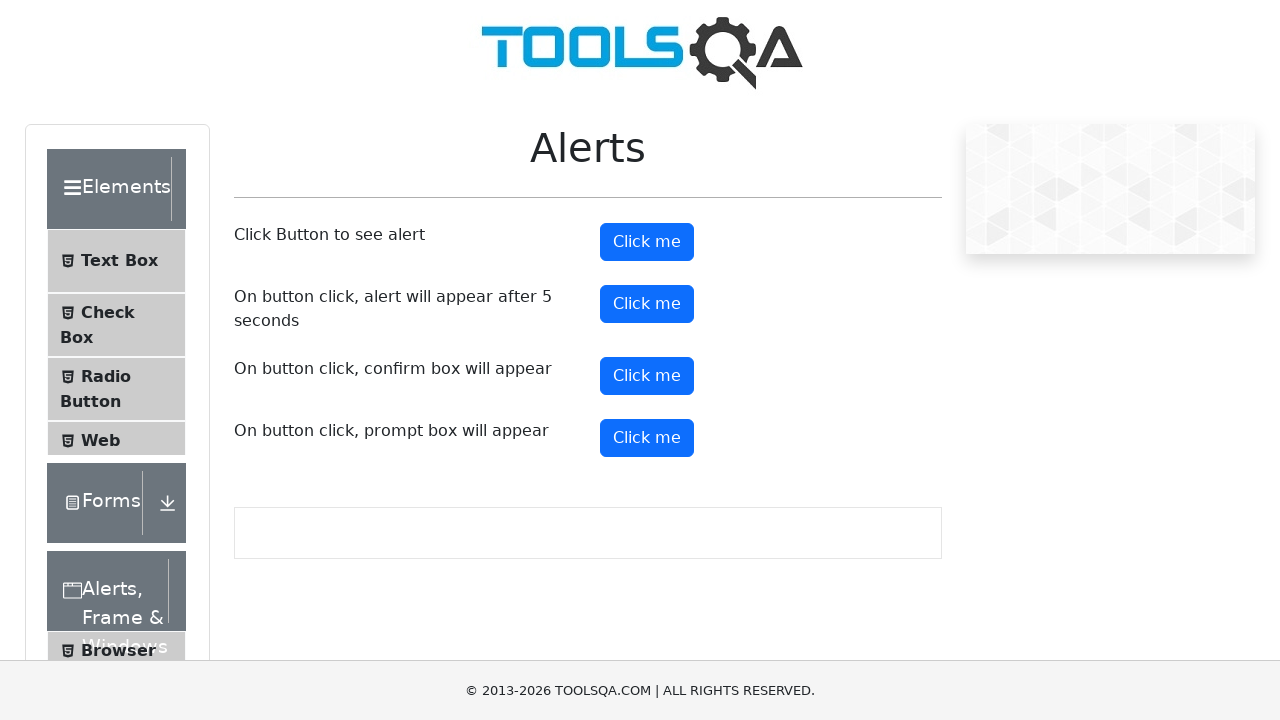

Located Dynamic Properties element
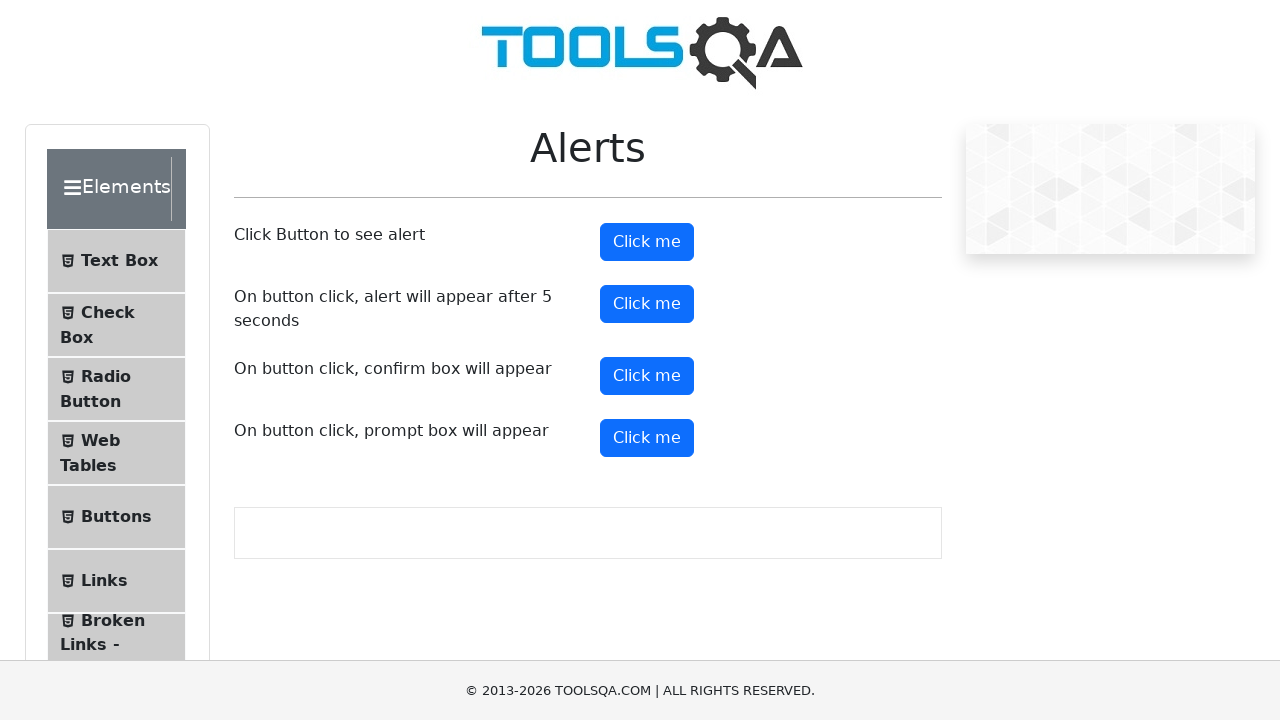

Scrolled Dynamic Properties link into view
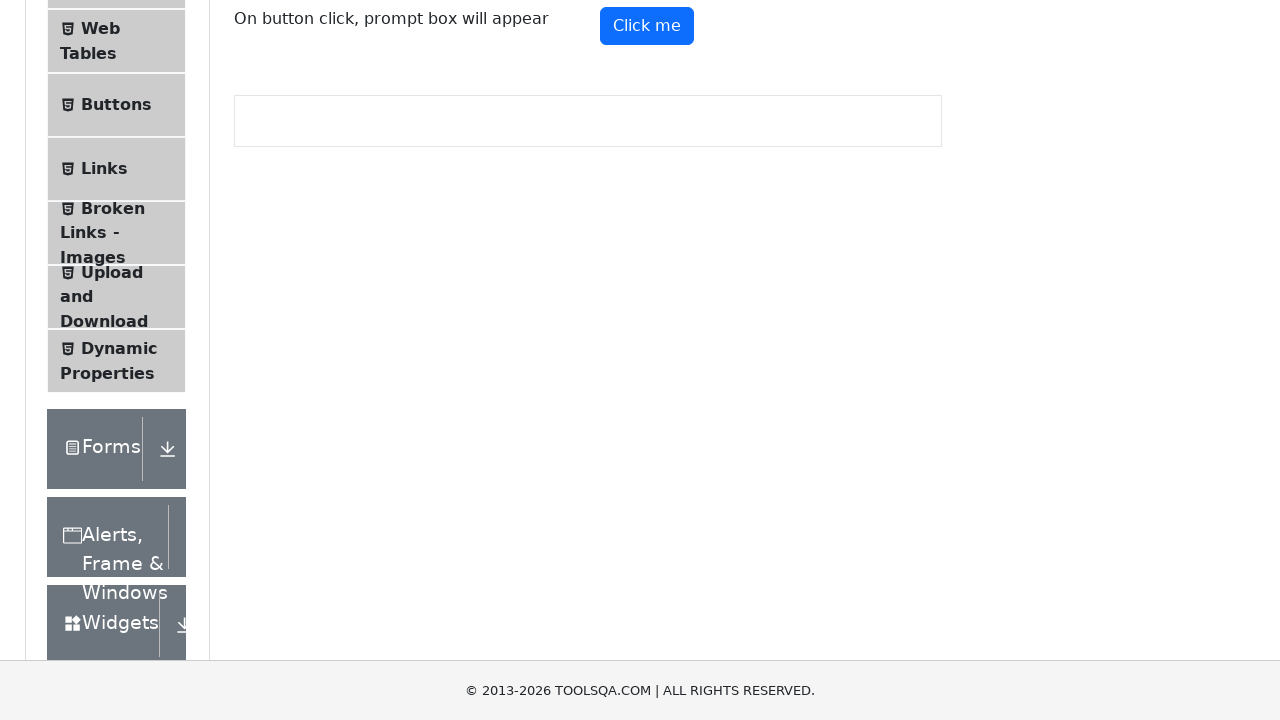

Clicked on Dynamic Properties link at (119, 348) on xpath=//span[text()='Dynamic Properties']
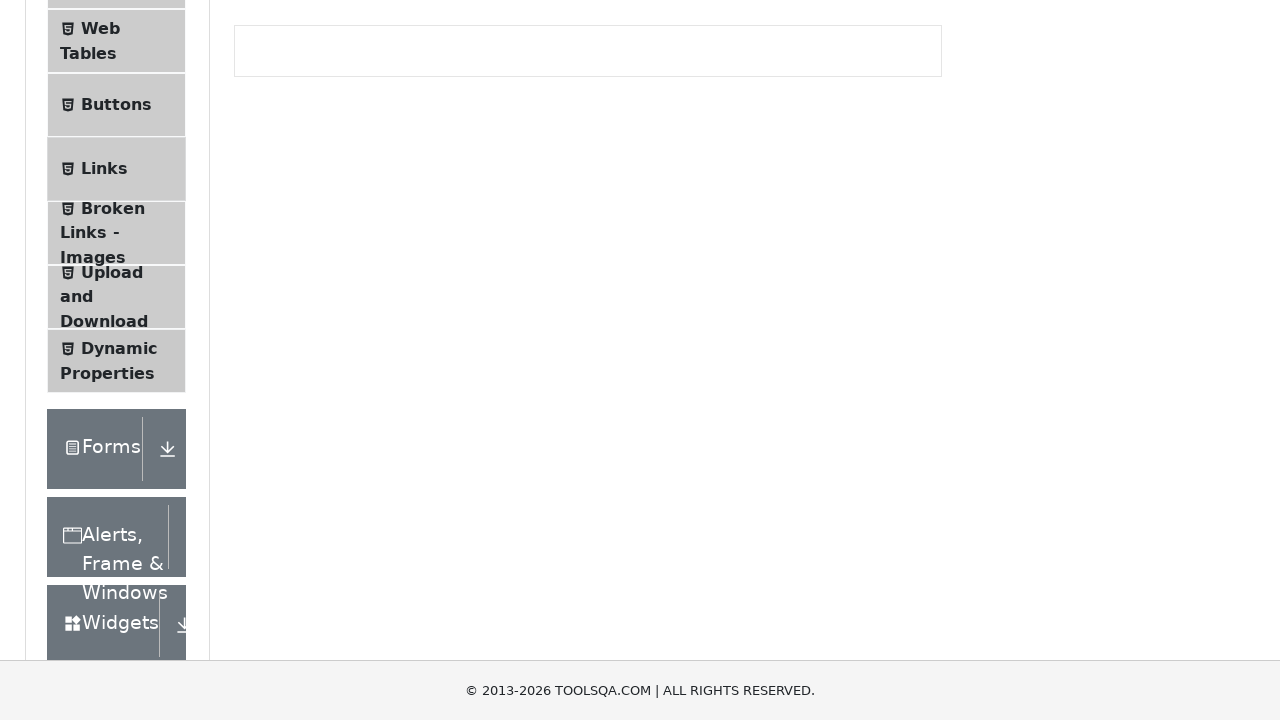

Scrolled to top of the page
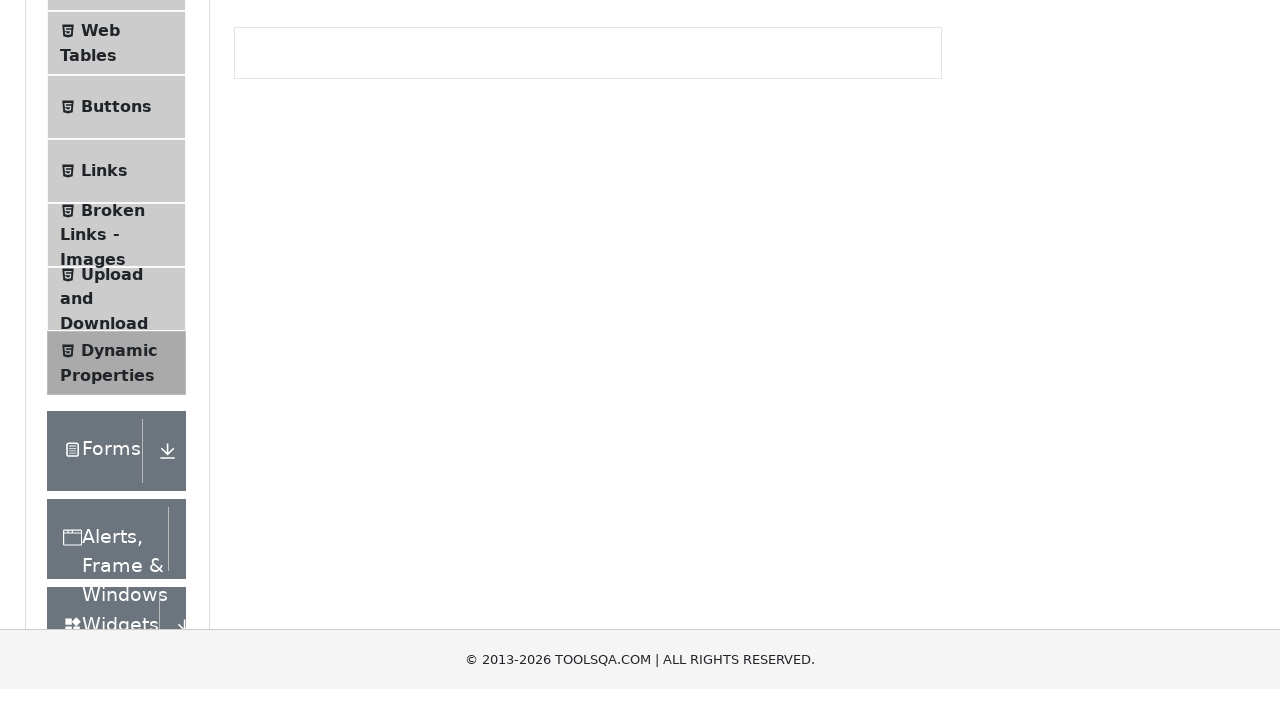

Button element with id 'enableAfter' is attached to DOM
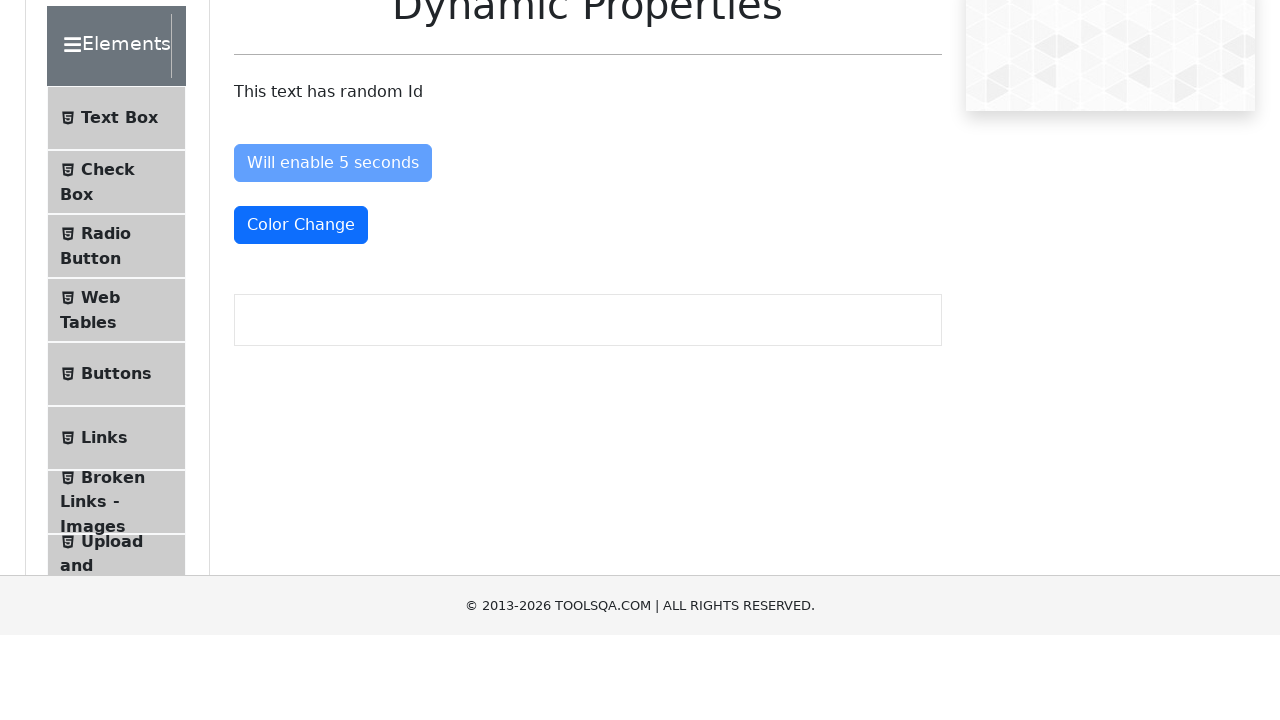

Button became enabled after delay
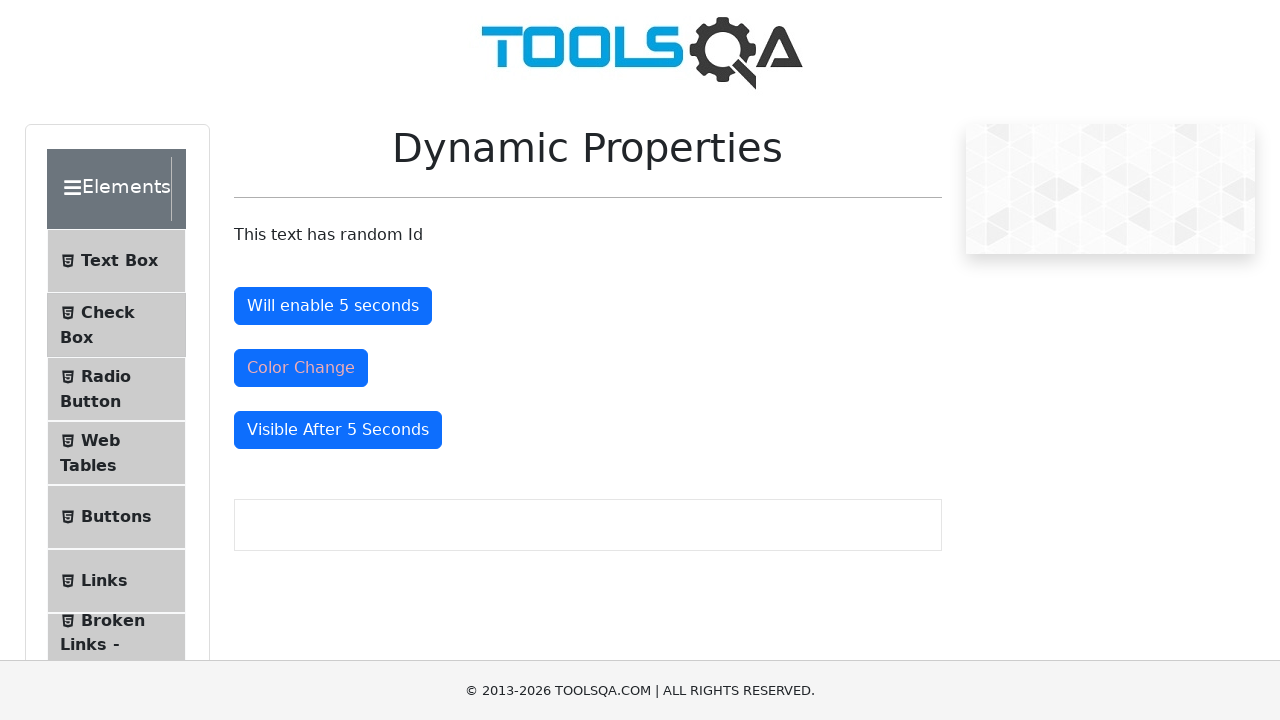

Clicked the now-enabled button at (333, 306) on #enableAfter
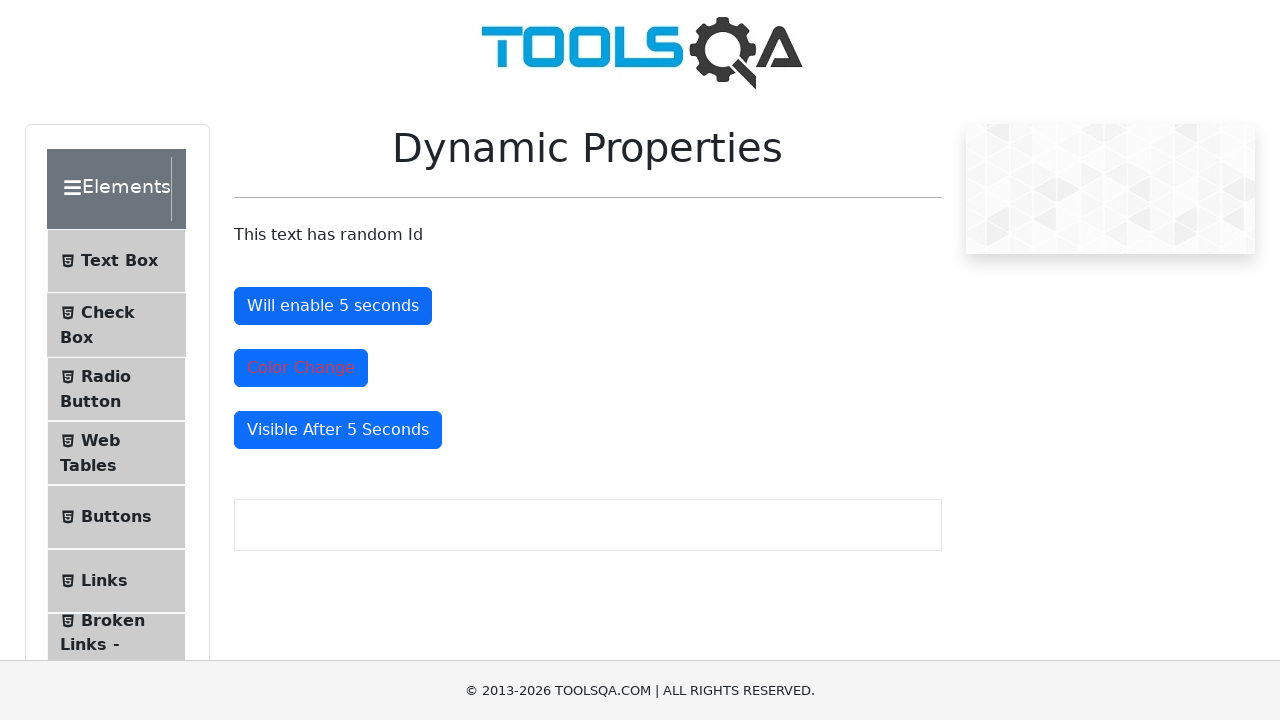

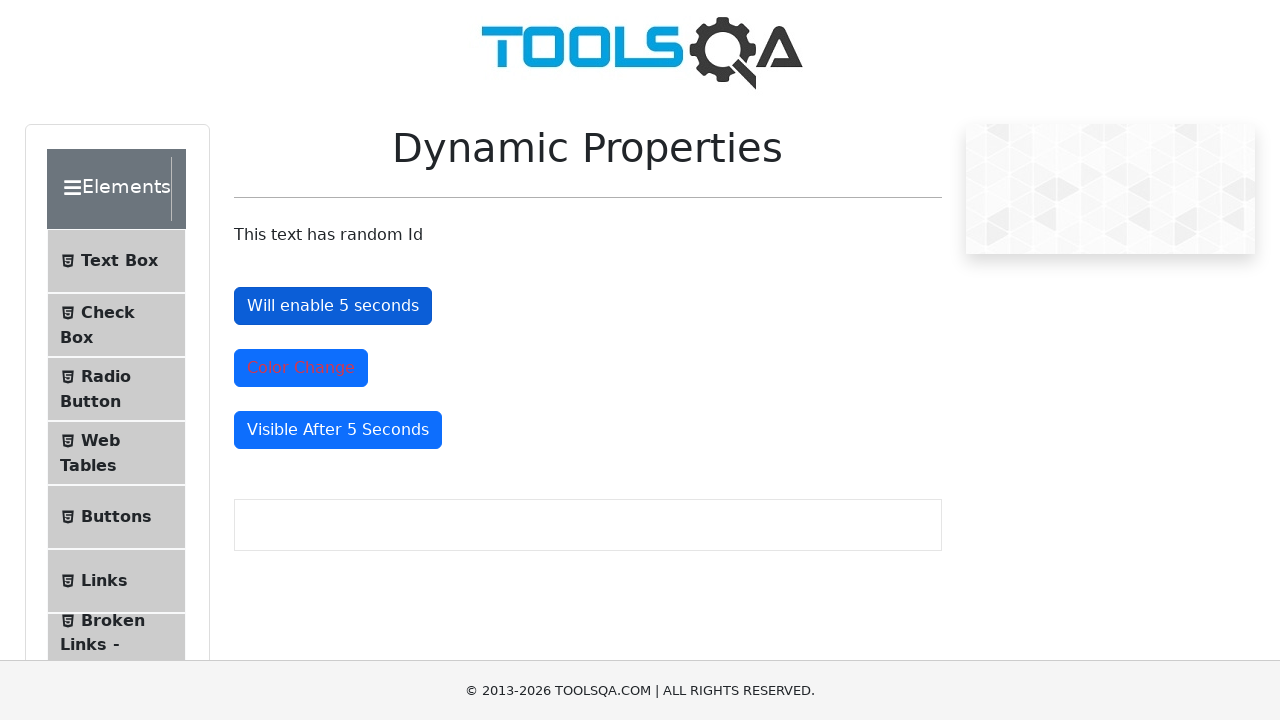